Tests that a canceled change to an employee's name doesn't persist after clicking the cancel button

Starting URL: https://devmountain-qa.github.io/employee-manager/1.2_Version/index.html

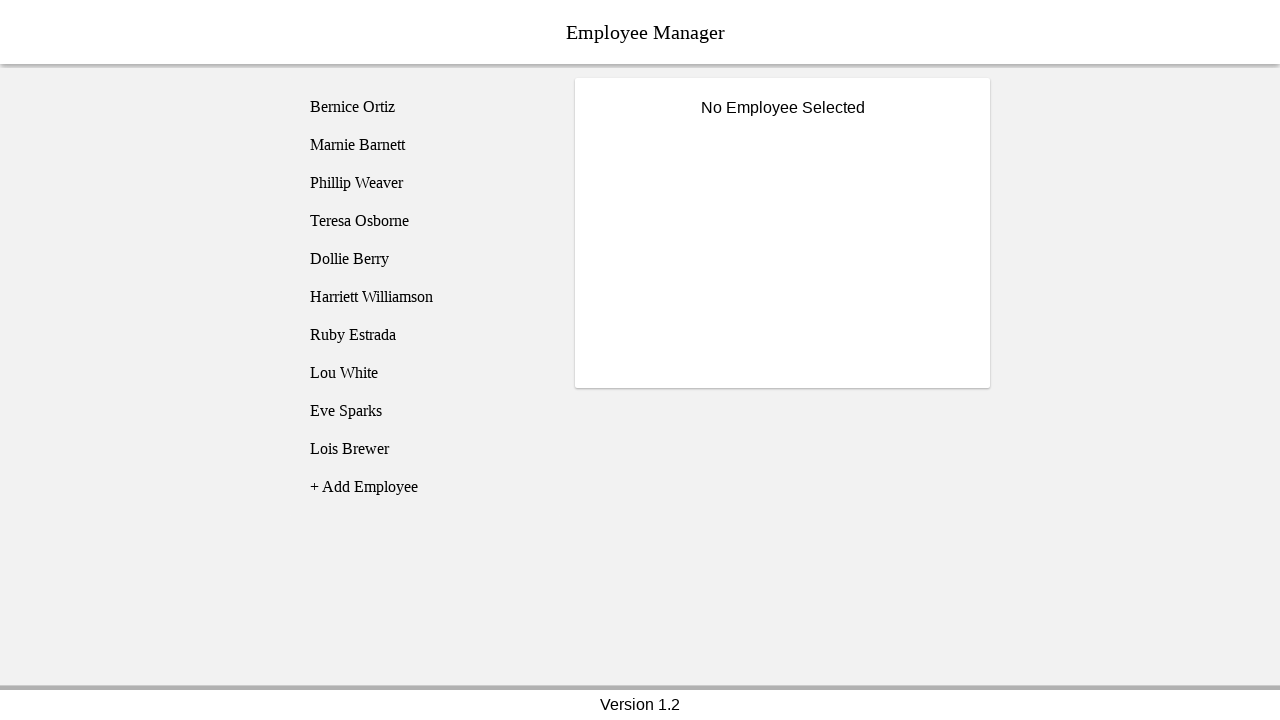

Clicked on Phillip Weaver employee at (425, 183) on [name='employee3']
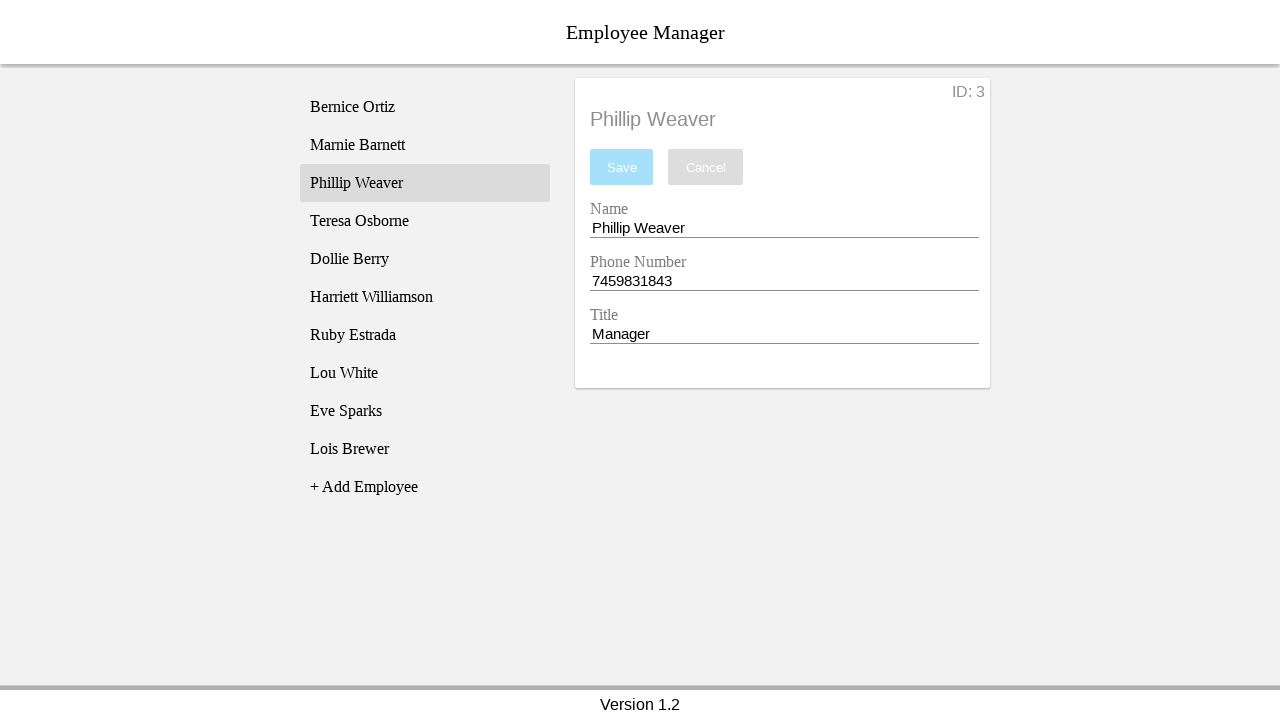

Employee details loaded and title became visible
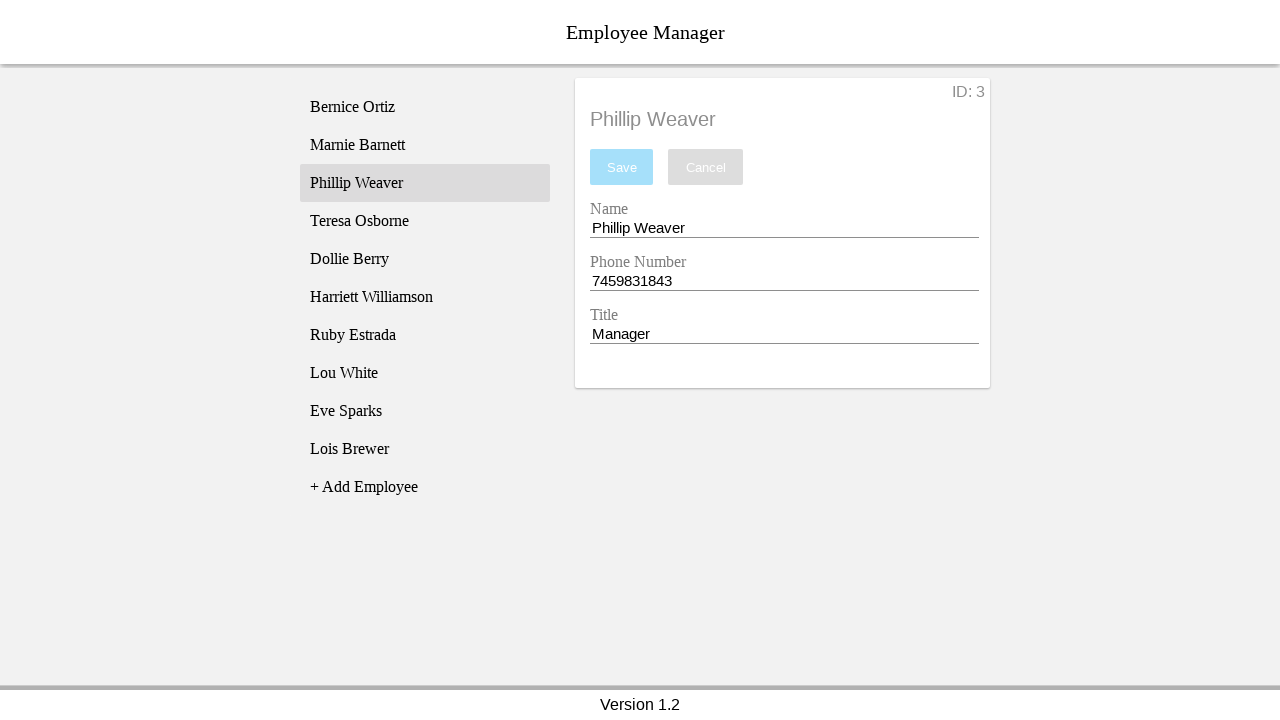

Cleared the name entry field on [name='nameEntry']
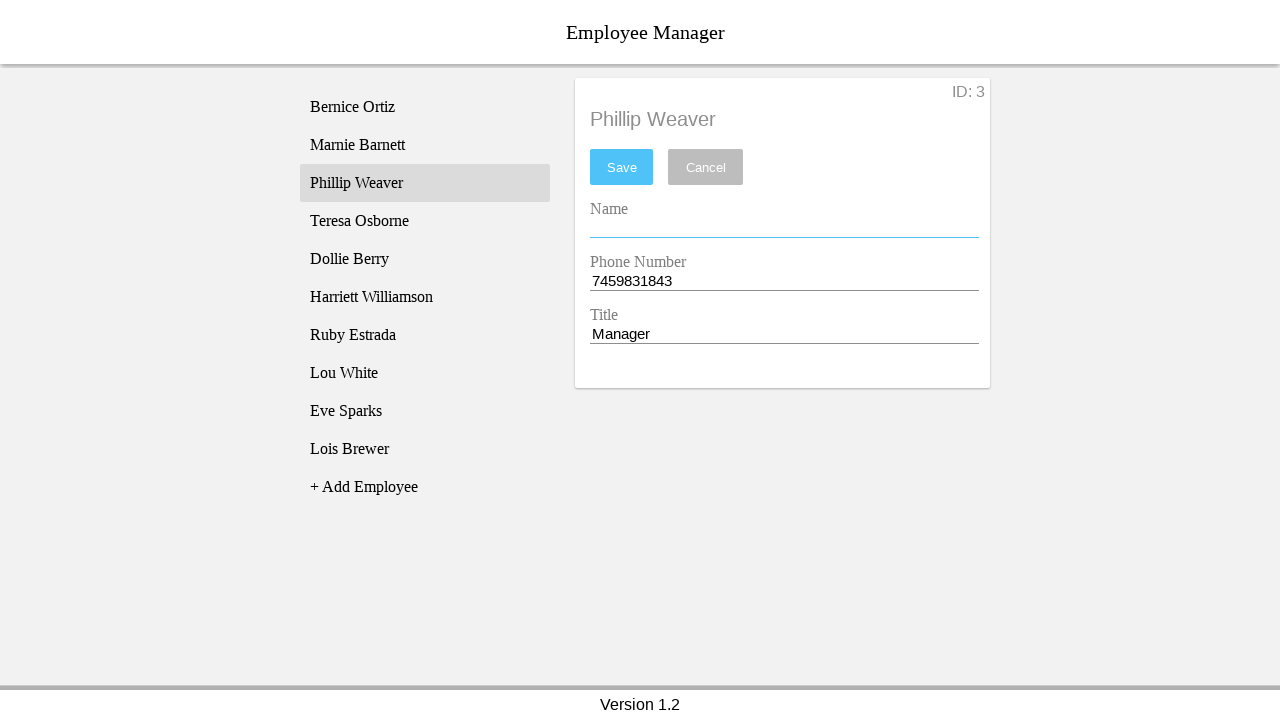

Entered 'Test Name' in the name field on [name='nameEntry']
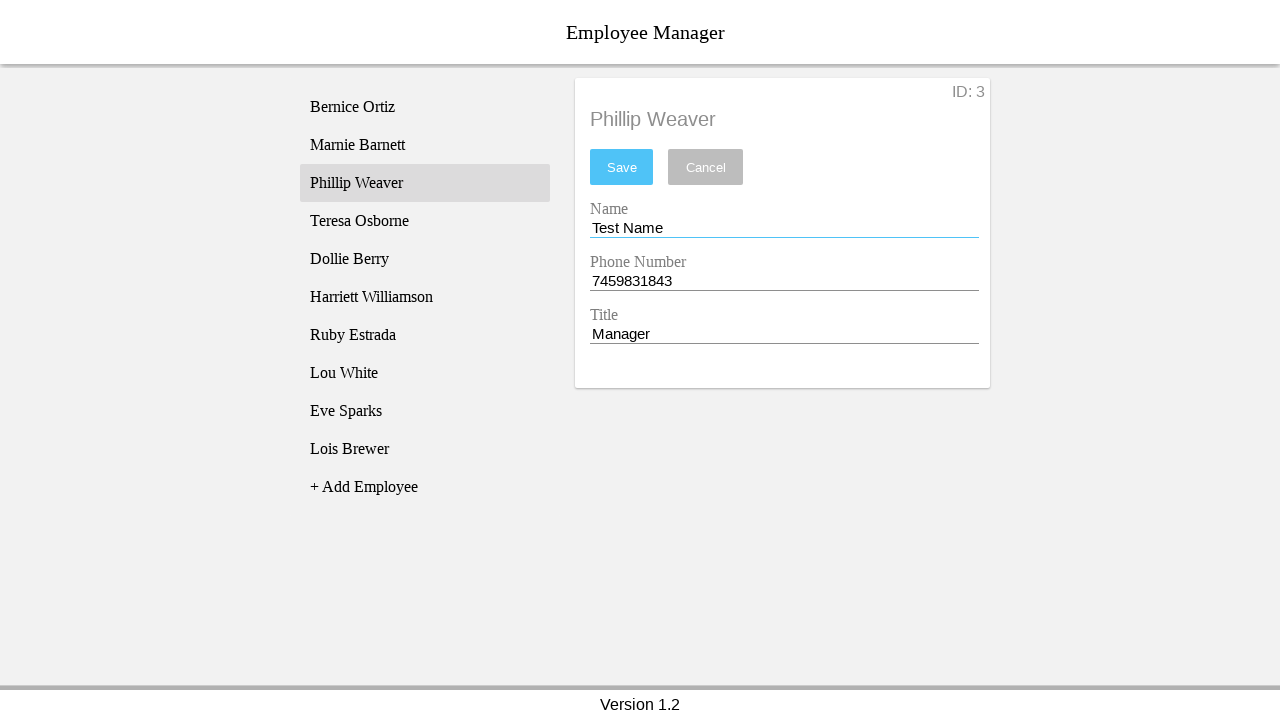

Clicked the cancel button at (706, 167) on [name='cancel']
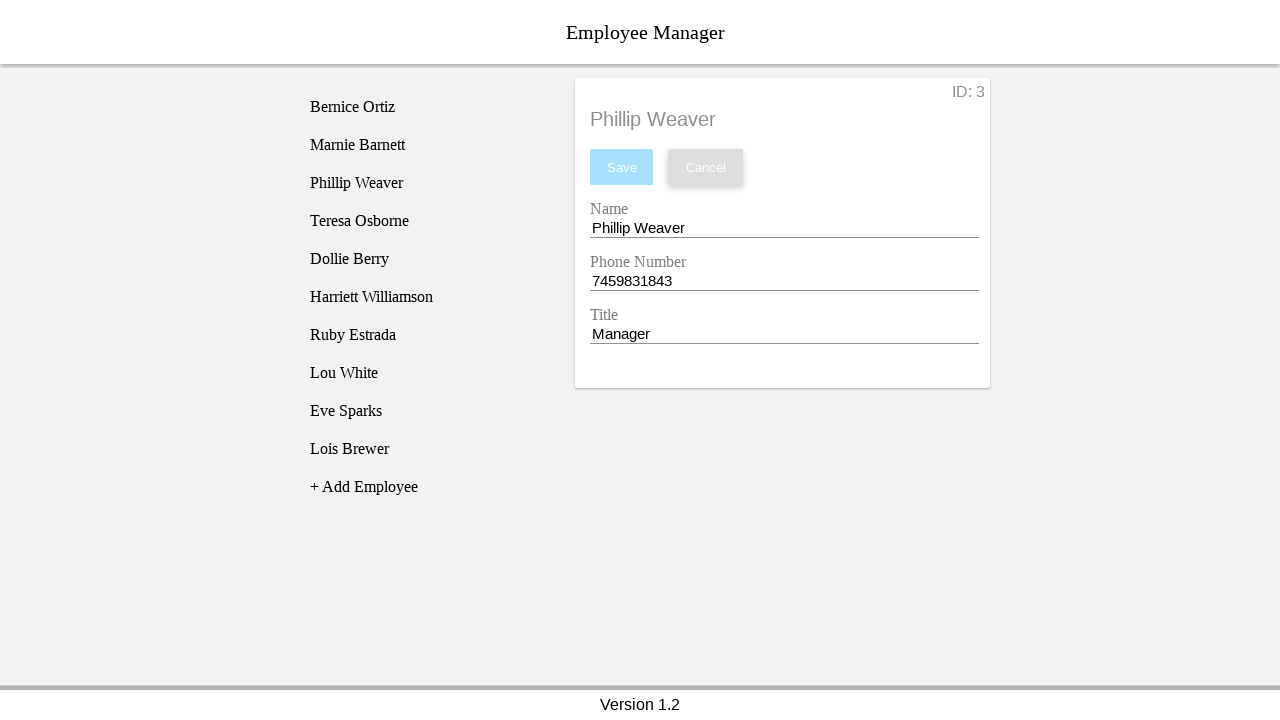

Verified that the name field reverted to original after canceling the change
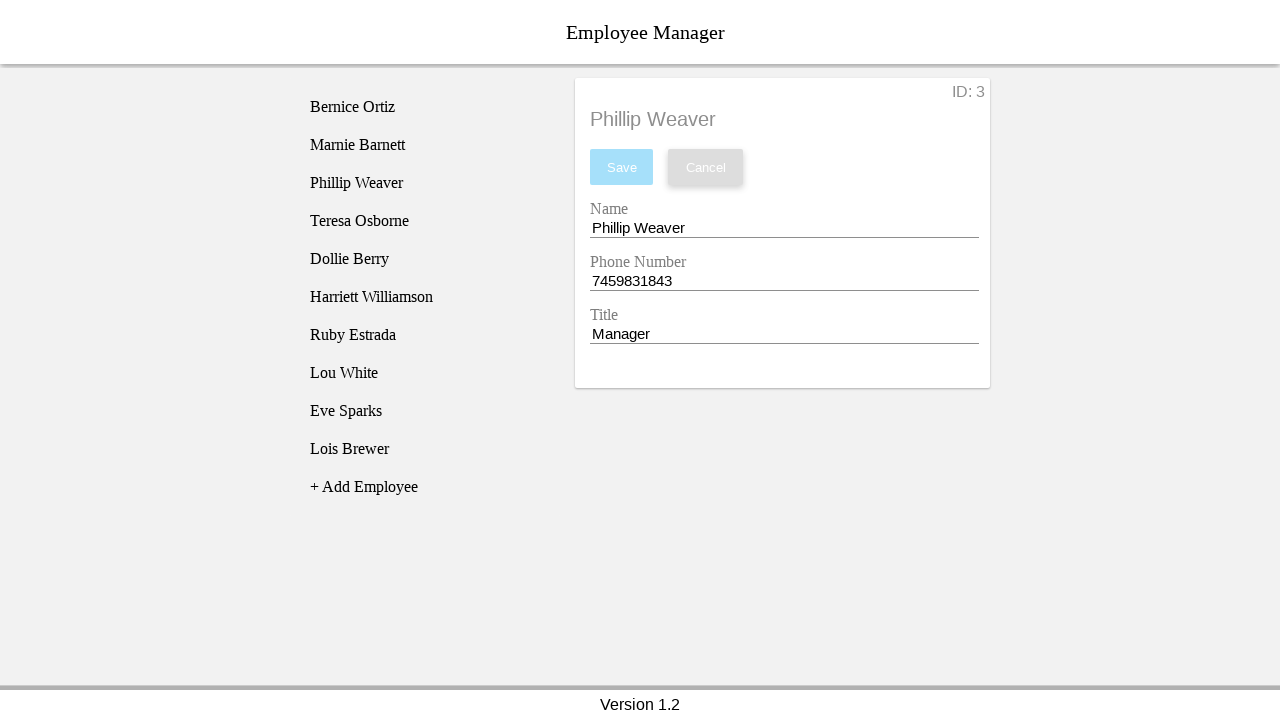

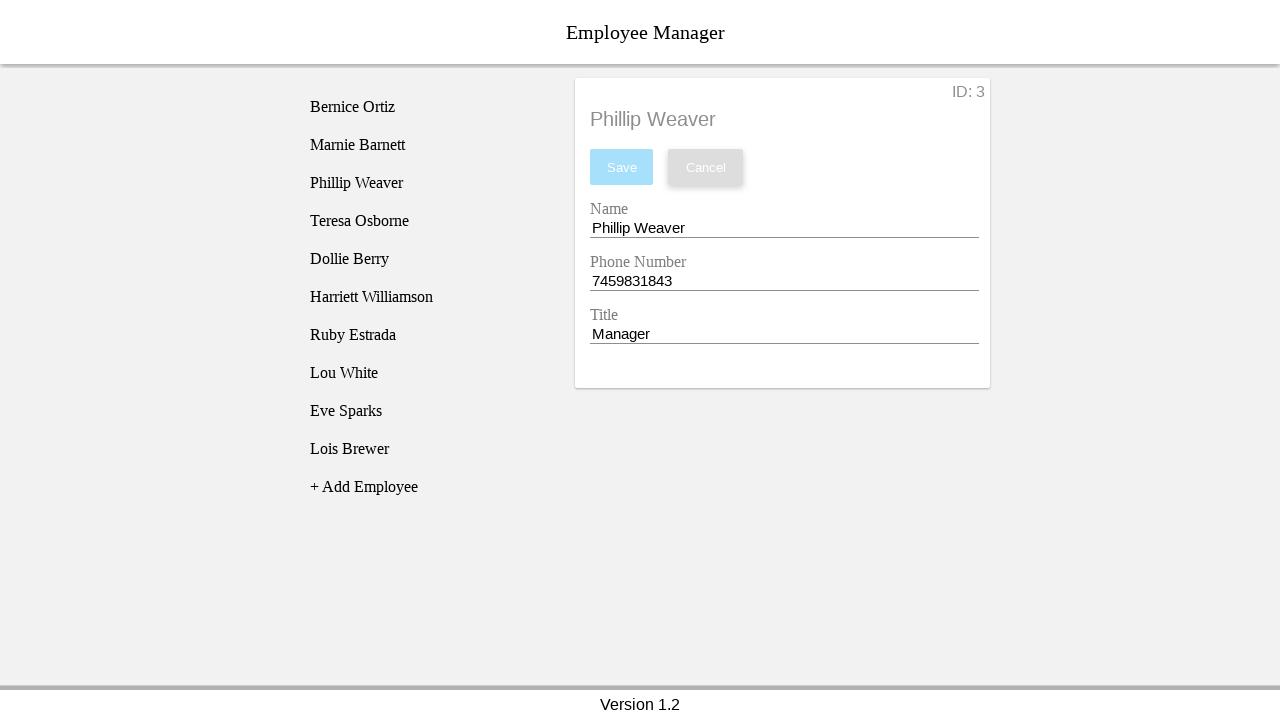